Tests page scrolling functionality by scrolling to a specific position and then to the bottom of the page

Starting URL: https://www.hyrtutorials.com/

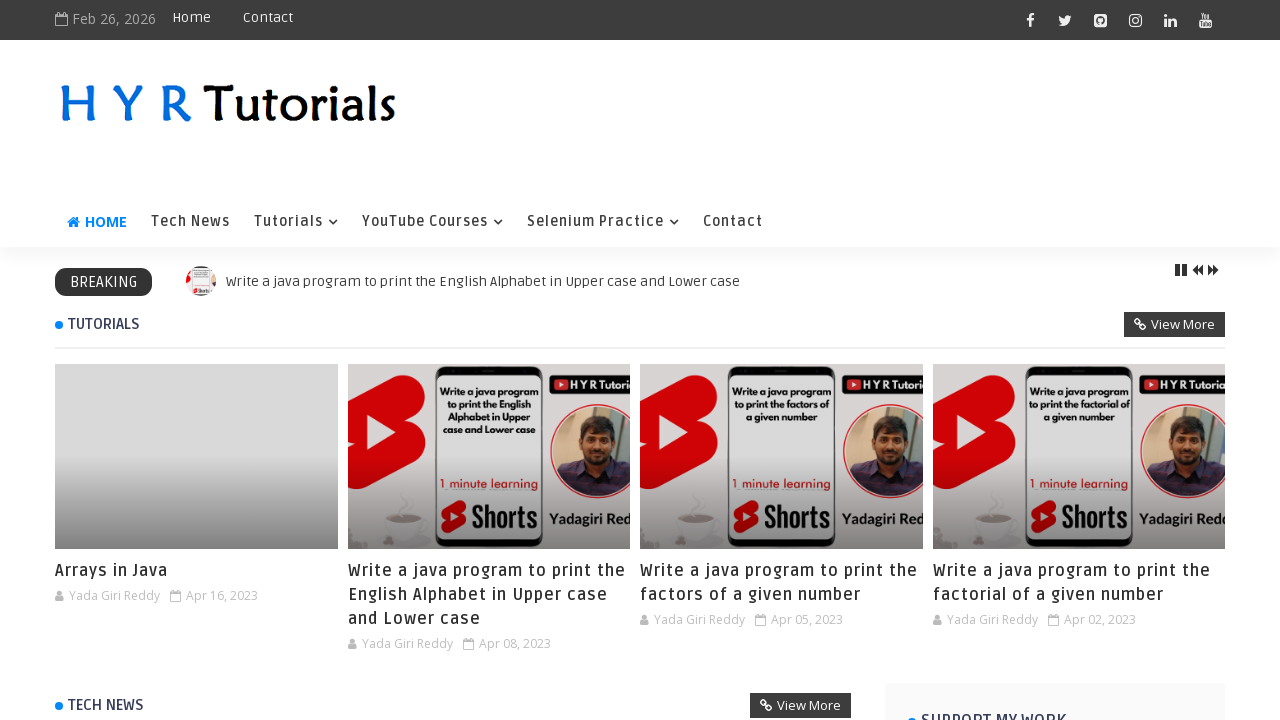

Scrolled page to 1000px from top
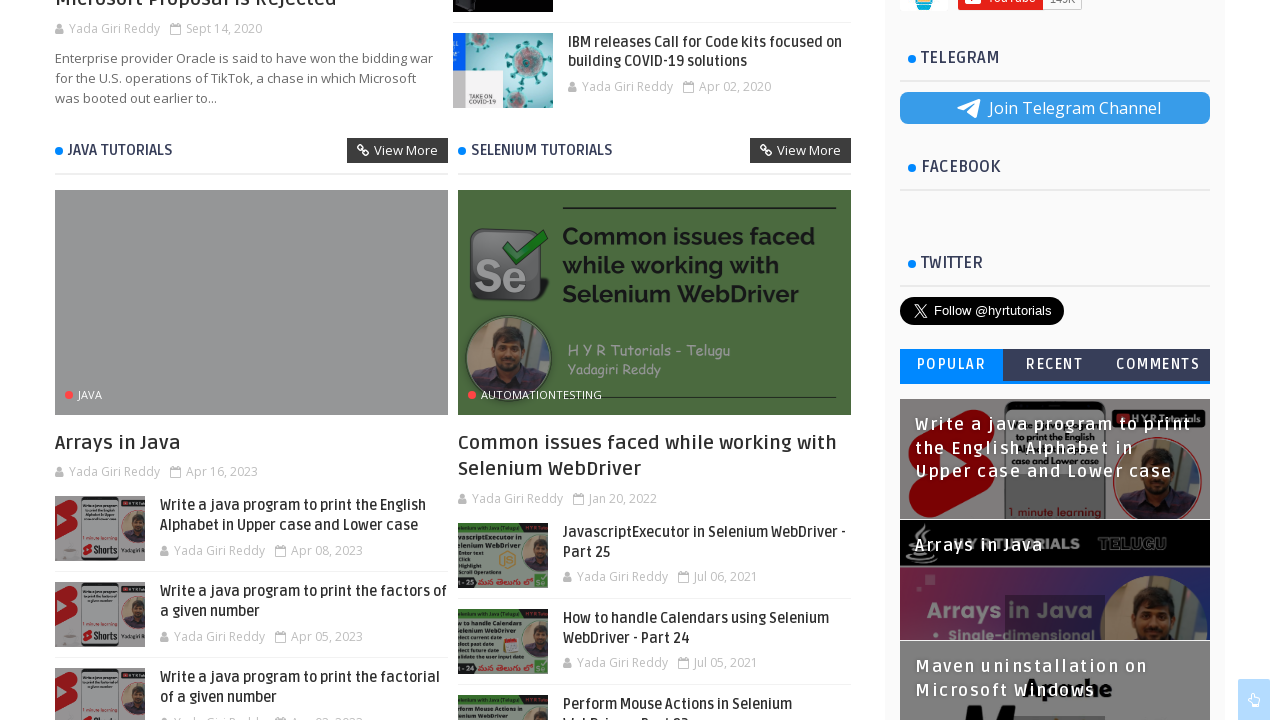

Waited 5 seconds for scroll to complete
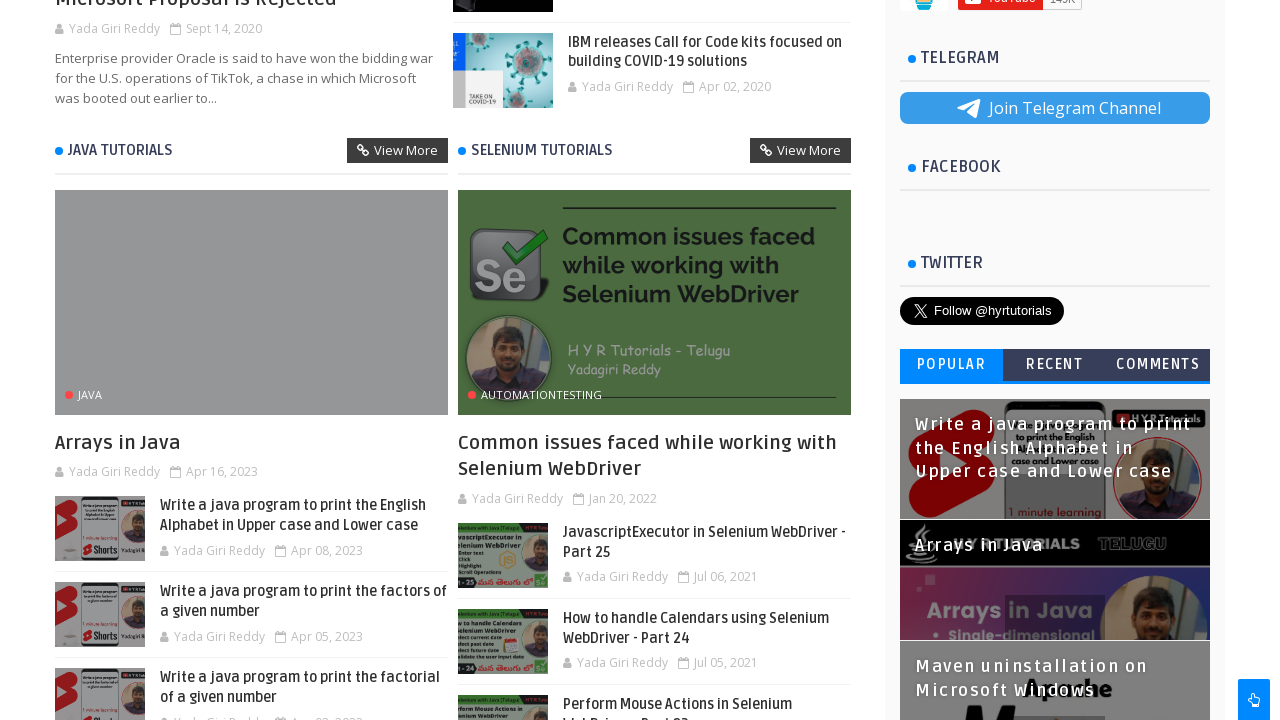

Scrolled page to bottom
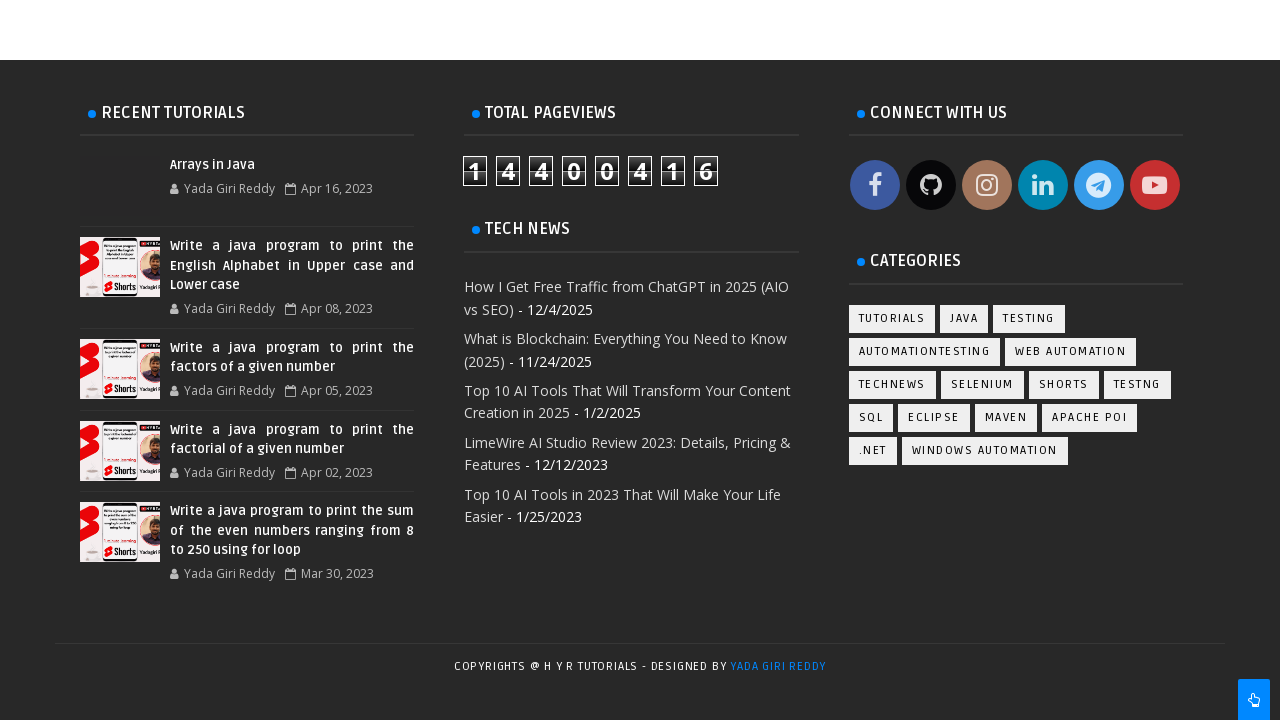

Waited 5 seconds after final scroll
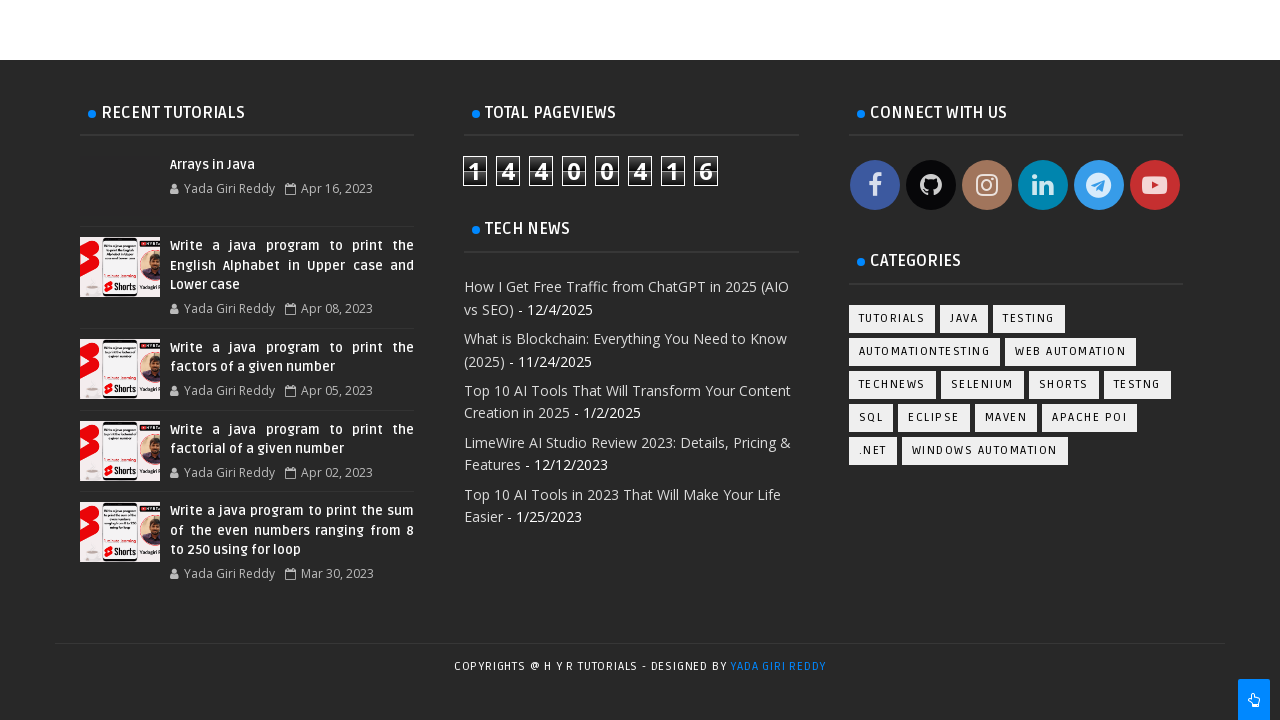

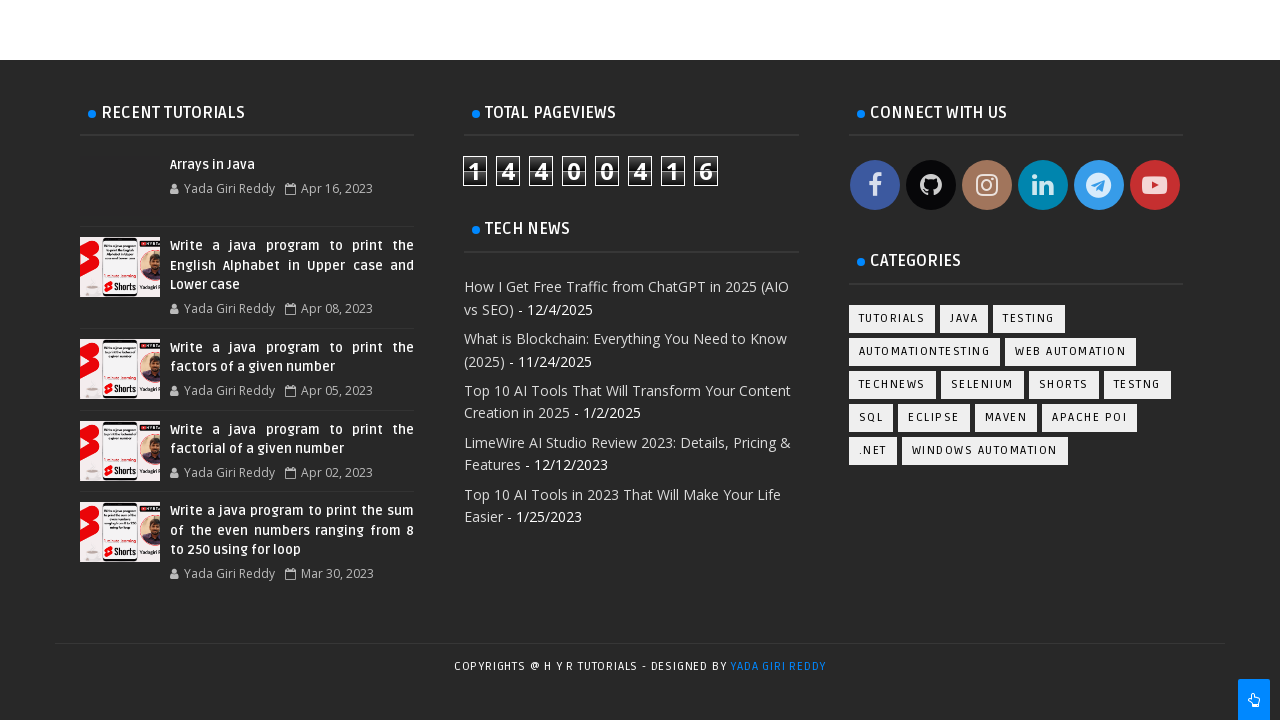